Navigates to Flipkart website homepage using Firefox browser

Starting URL: https://www.flipkart.com

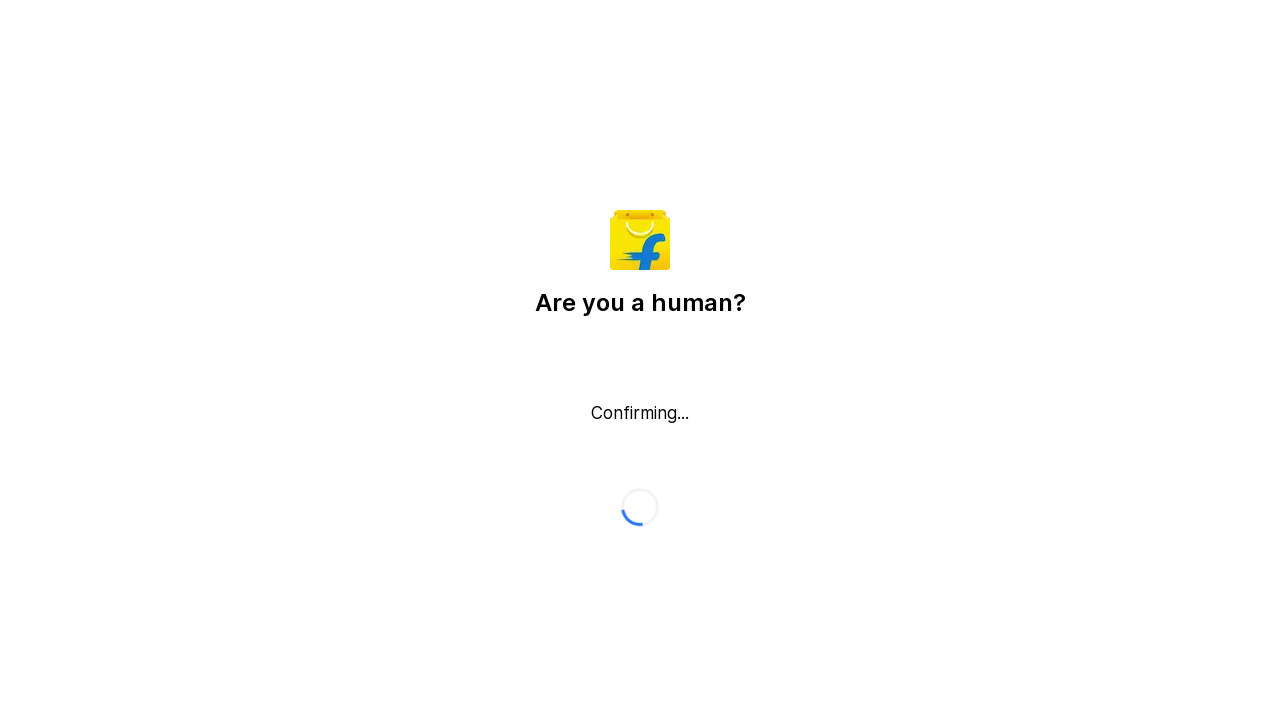

Waited for Flipkart homepage to load (domcontentloaded state)
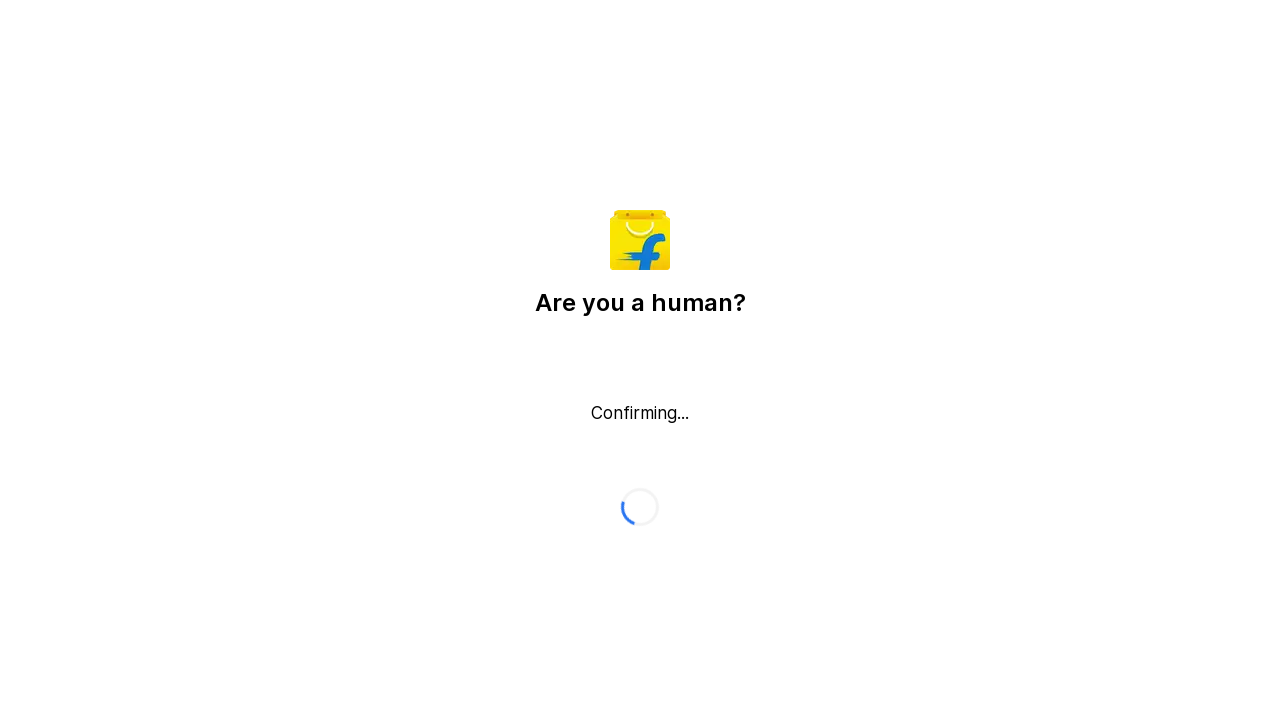

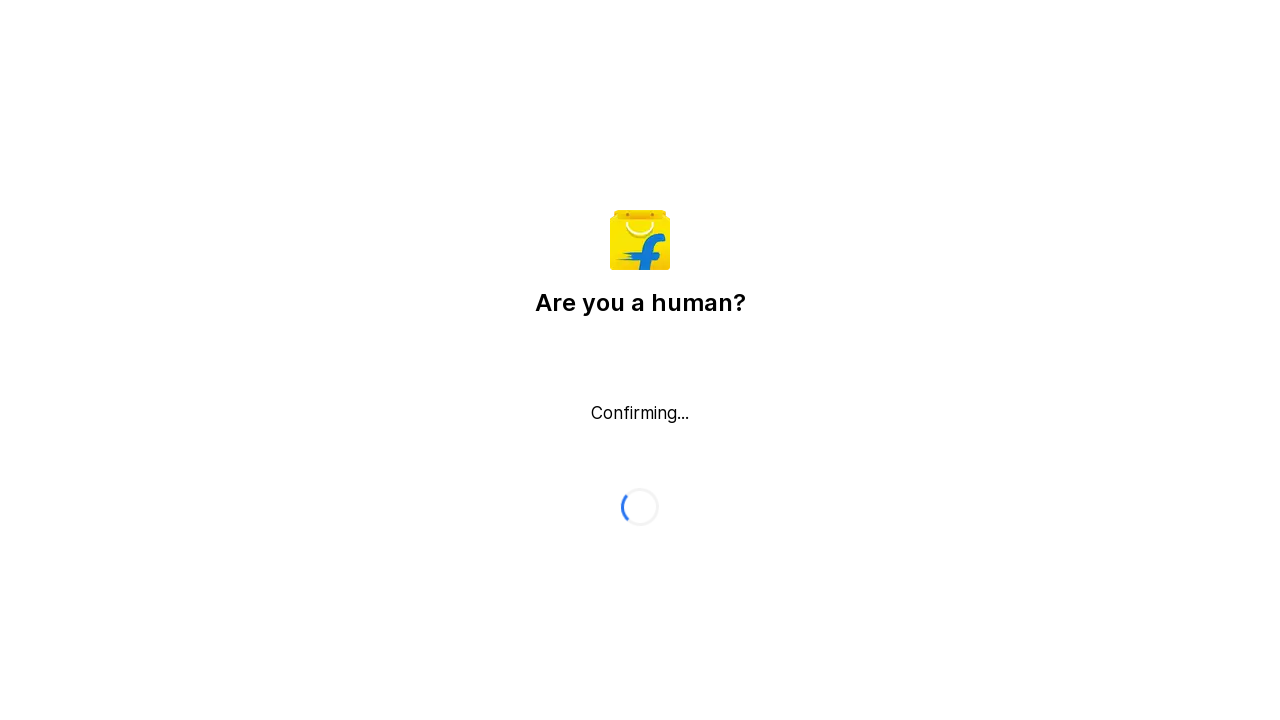